Tests JavaScript confirm dialog by clicking a button to trigger a confirm alert and dismissing it

Starting URL: http://the-internet.herokuapp.com/javascript_alerts

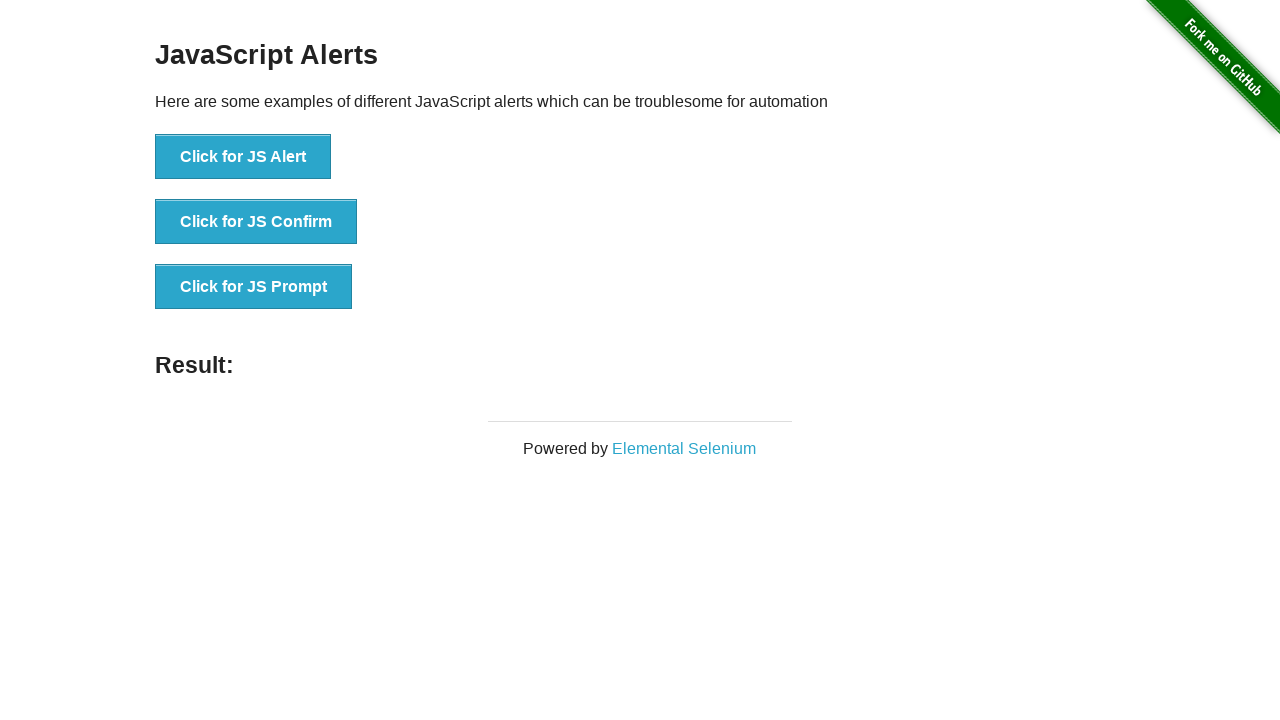

Set up dialog handler to dismiss confirm alerts
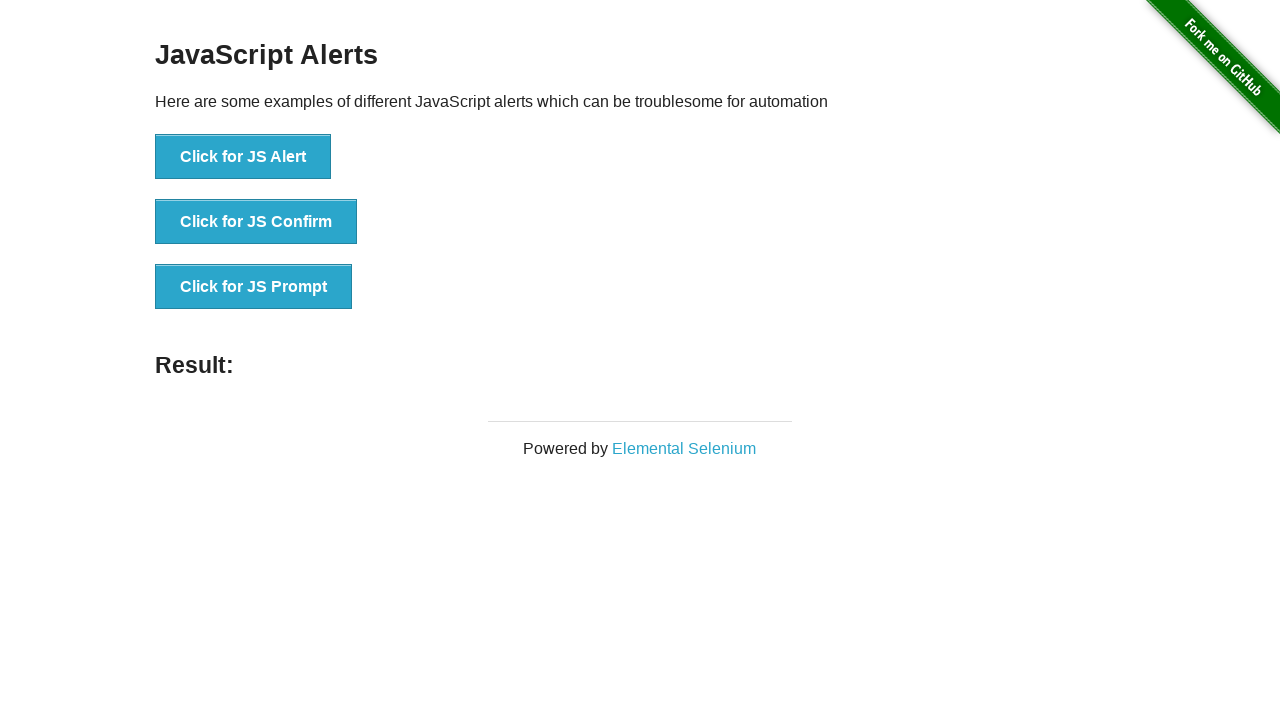

Clicked 'Click for JS Confirm' button to trigger confirm dialog at (256, 222) on xpath=//button[.='Click for JS Confirm']
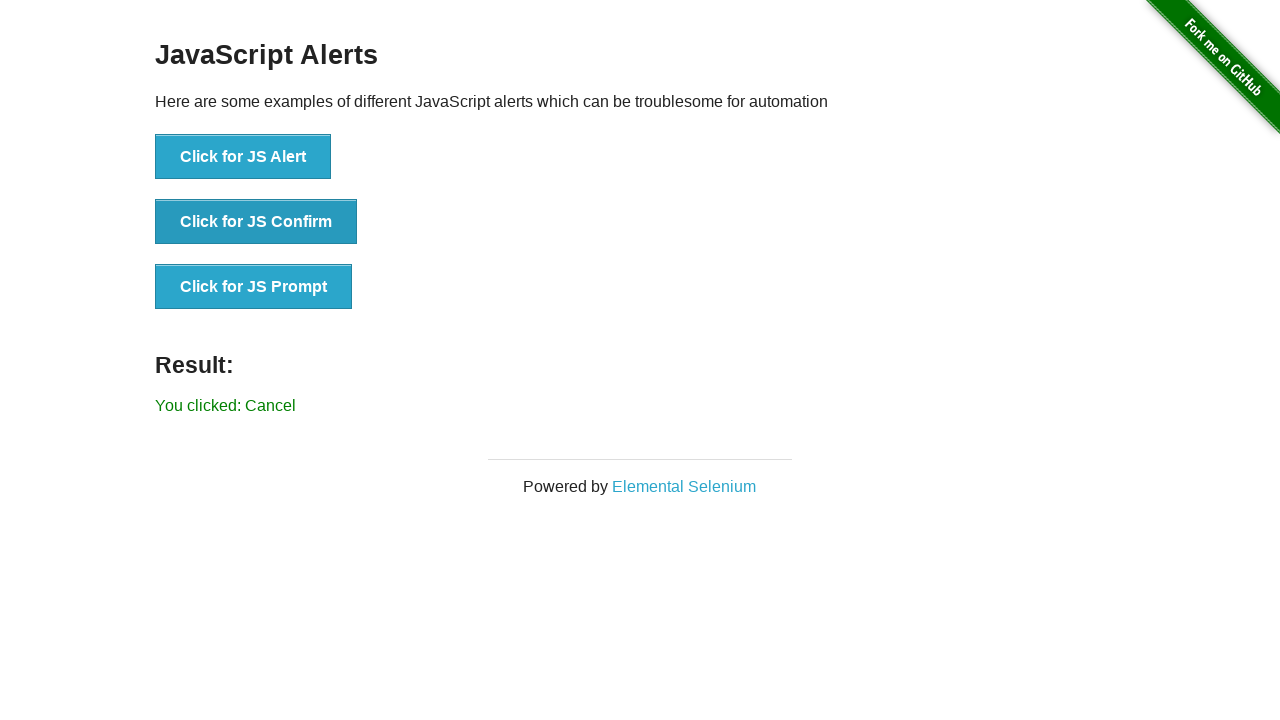

Confirm dialog was dismissed and result element became visible
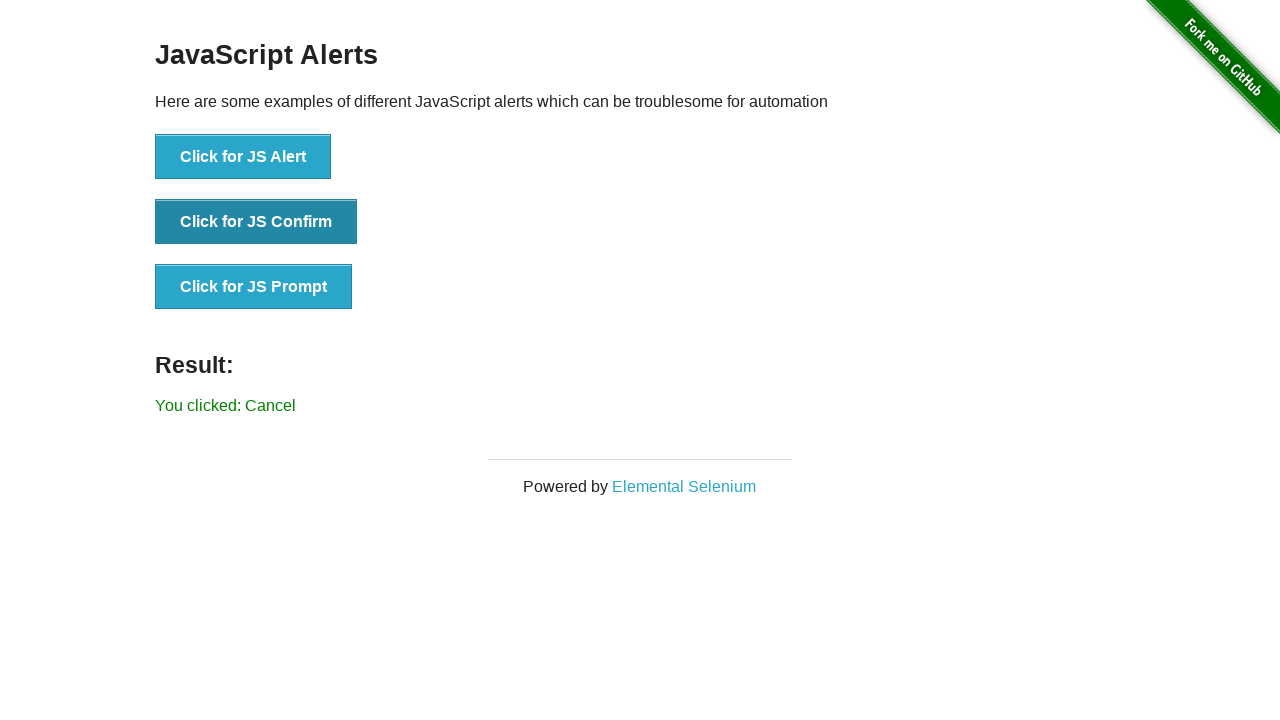

Verified that result text is 'You clicked: Cancel'
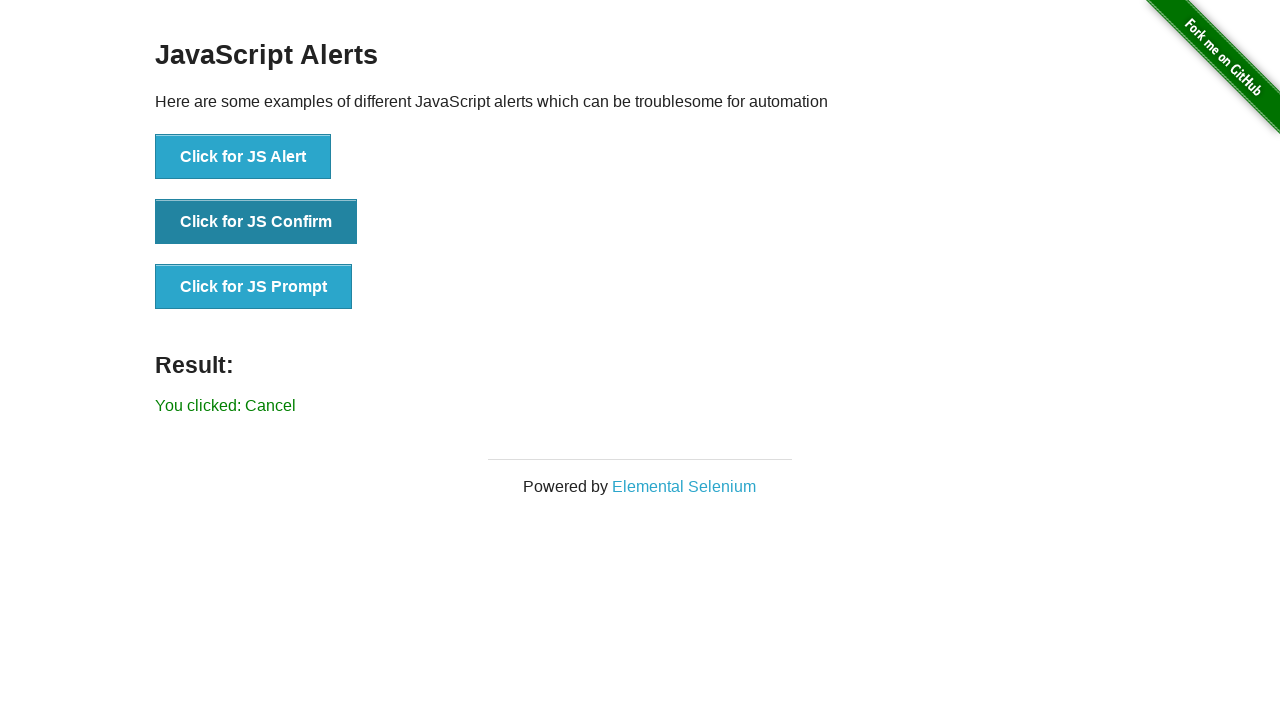

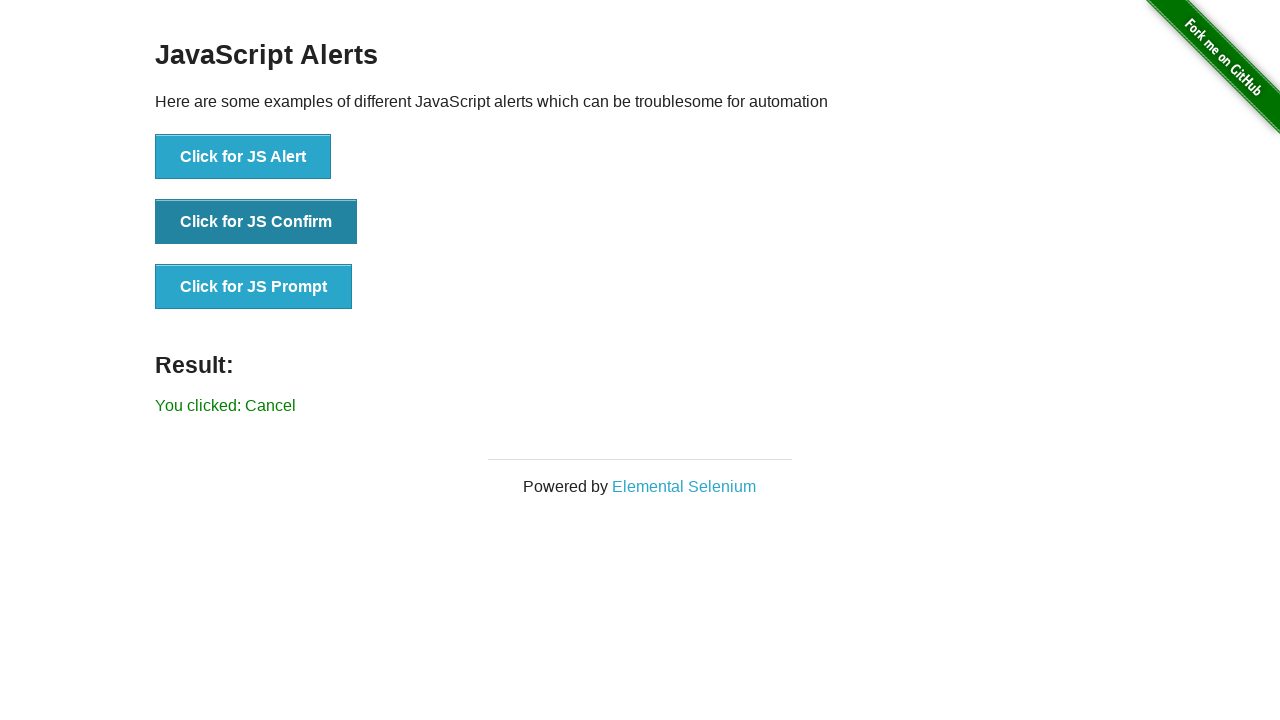